Navigates to the world clock page and verifies that the time zone table is displayed and accessible

Starting URL: https://www.timeanddate.com/worldclock/

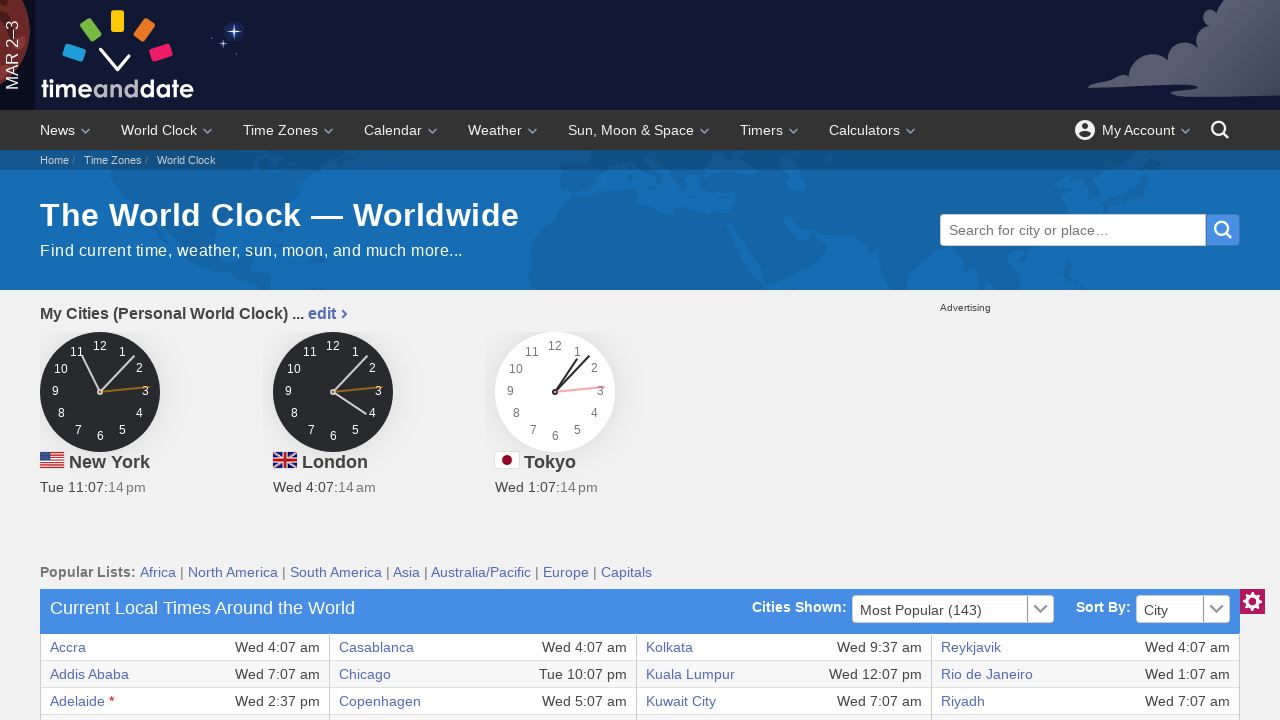

Waited for world clock table to load
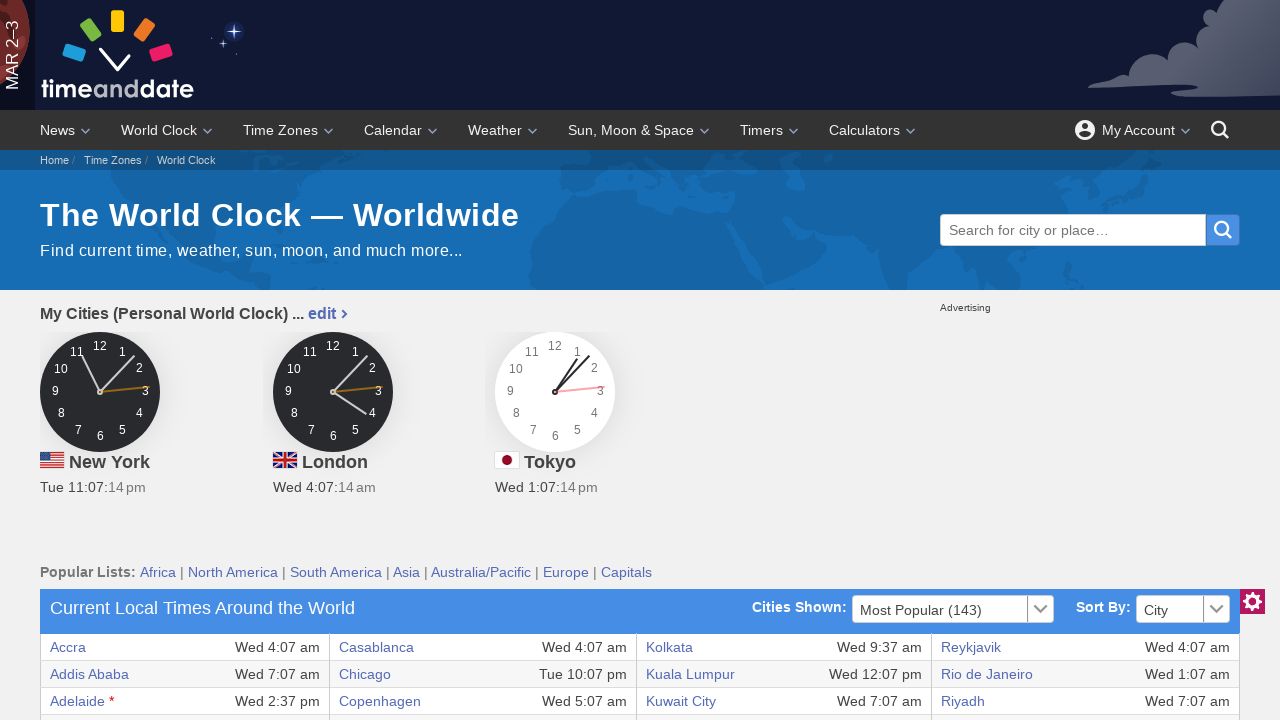

Located table body rows
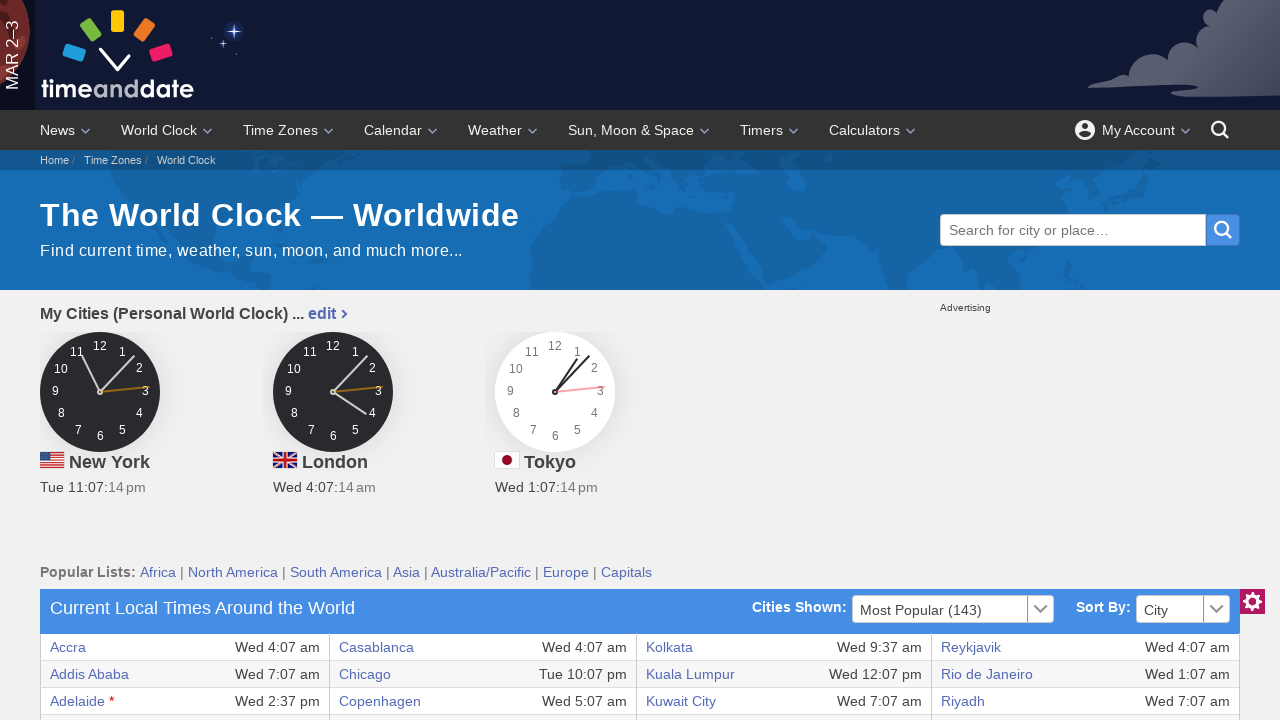

Verified that time zone table contains rows
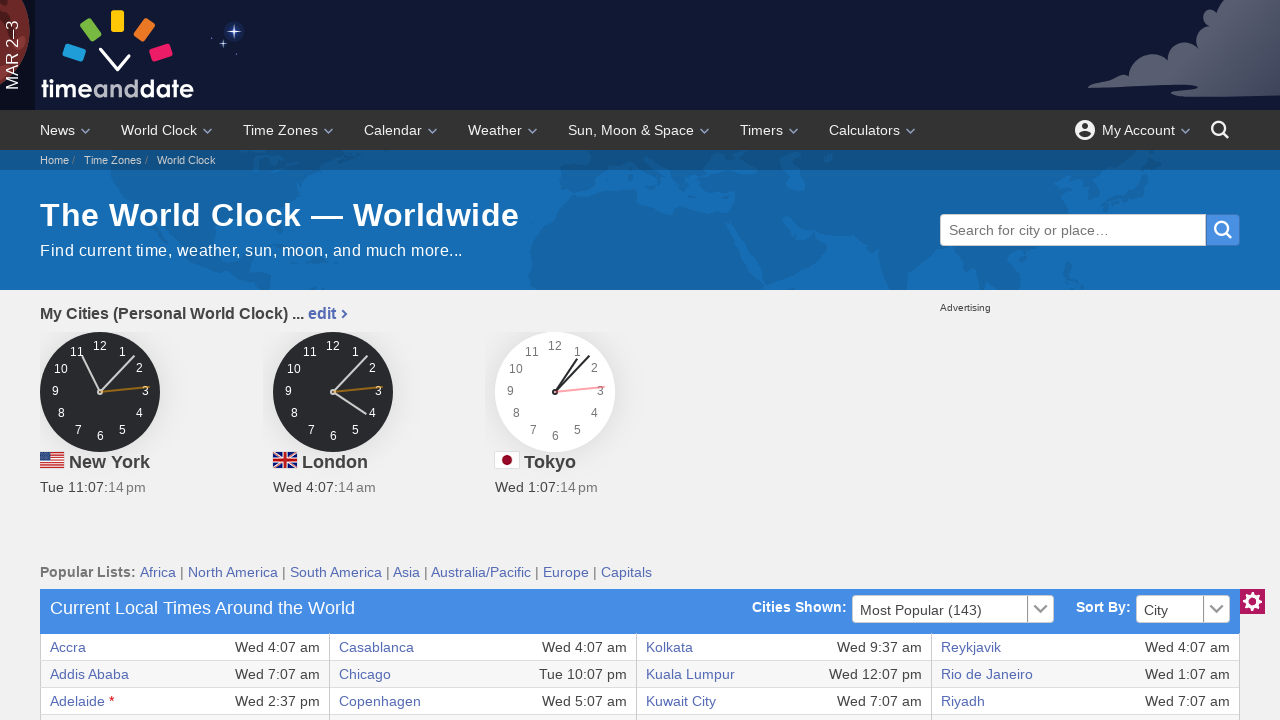

Located cells in first row of time zone table
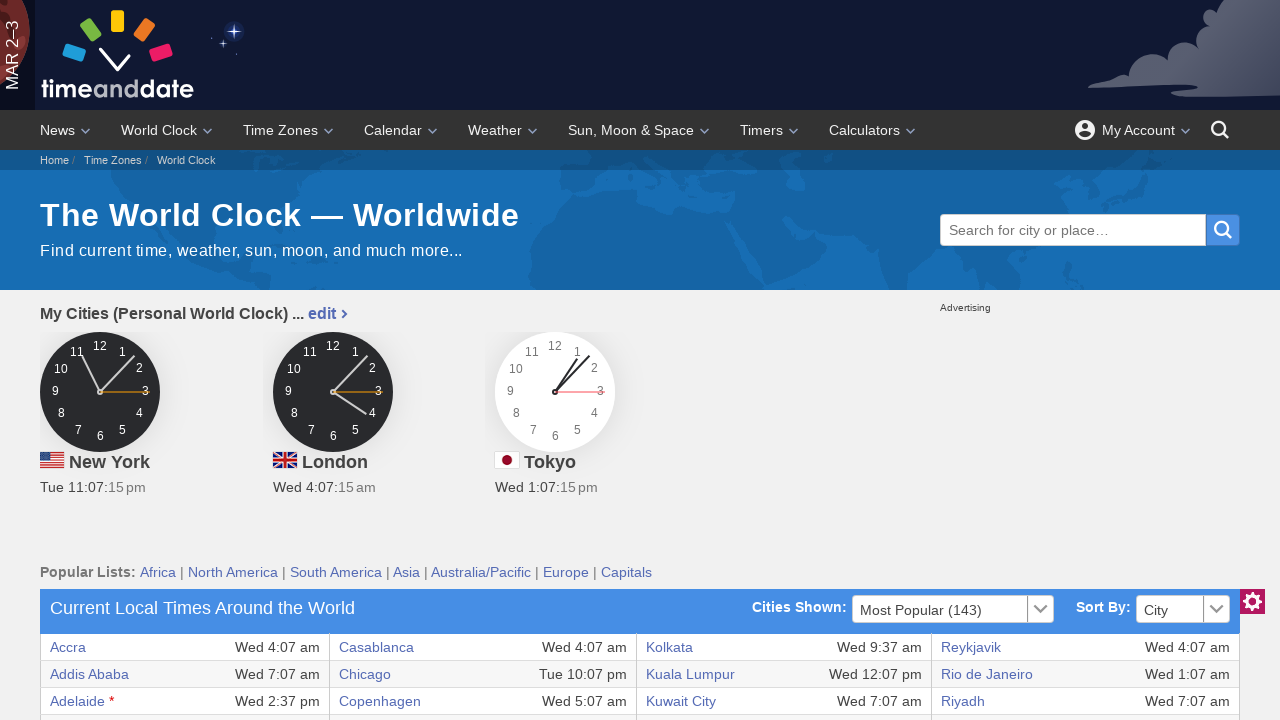

Verified that first row contains table cells with data
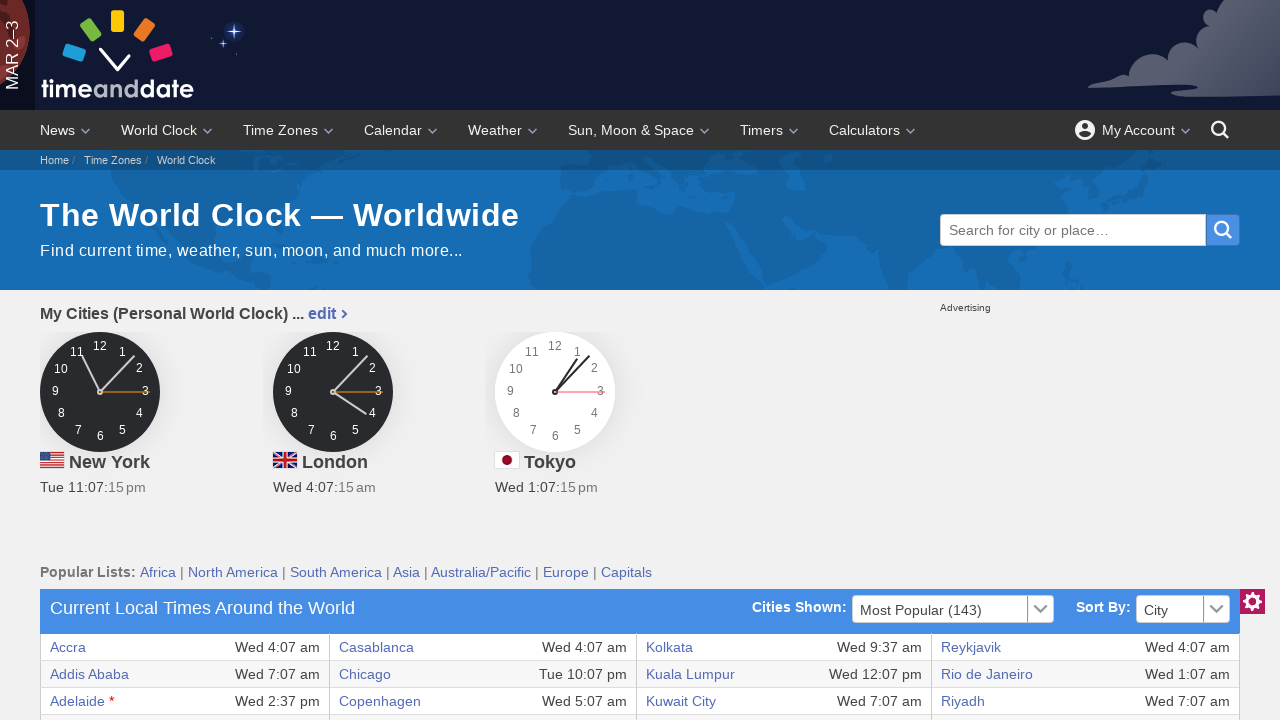

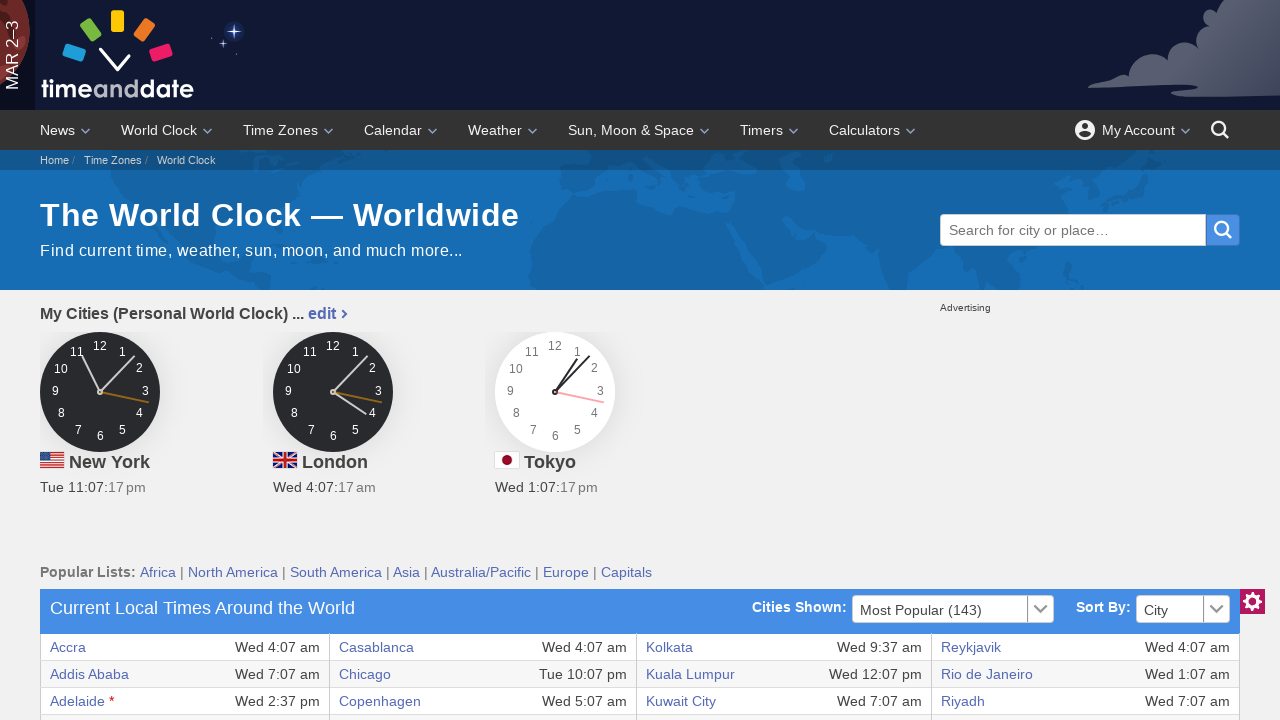